Tests form validation by submitting empty profile form and verifying all required field error messages are displayed.

Starting URL: https://dawidmikula.github.io/petStore/index.html

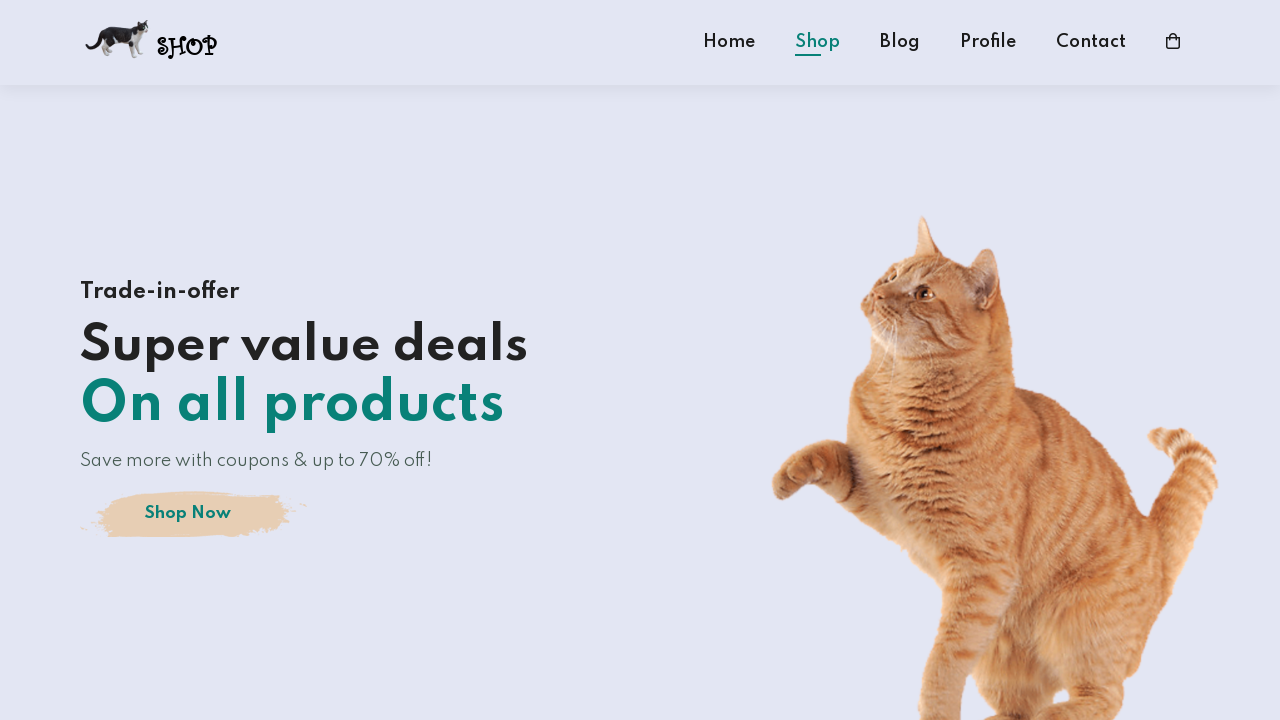

Clicked profile button in header at (988, 42) on [data-testid="profile-button"], .profile-button, a[href*="profile"], button:has-
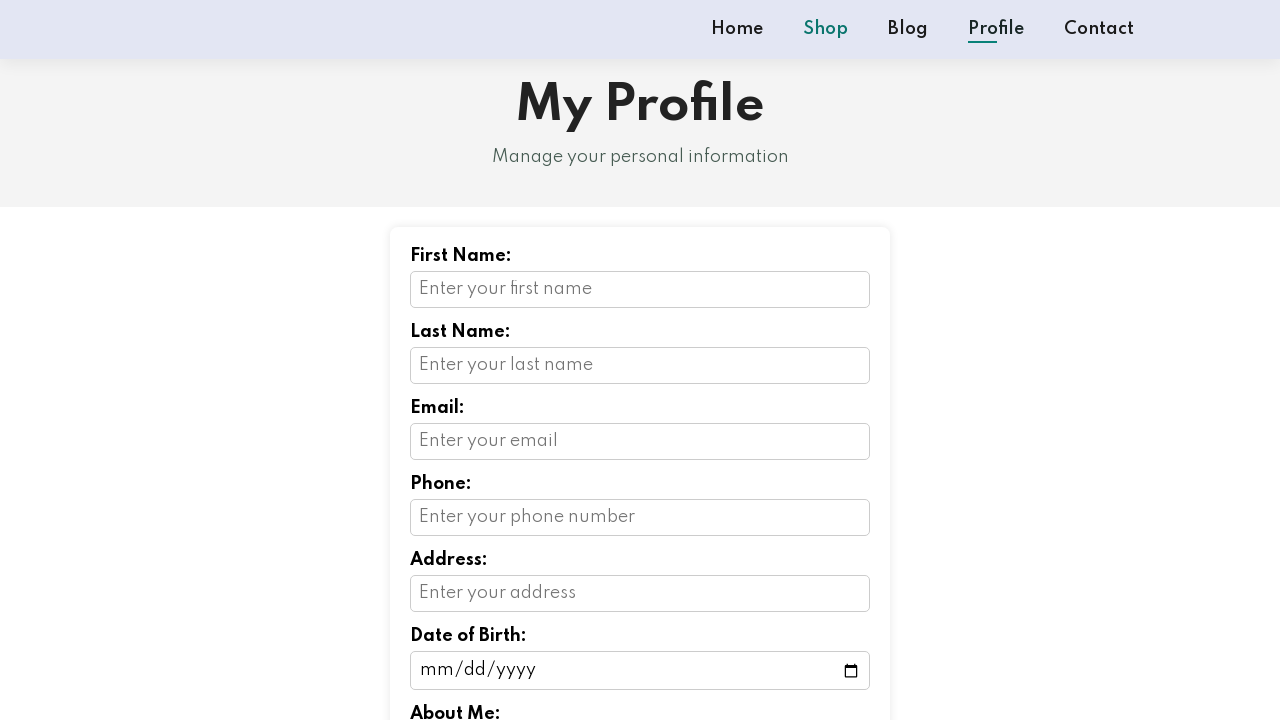

Clicked save button without filling any form fields at (640, 360) on button:has-text("Save"), button[type="submit"]:has-text("Save")
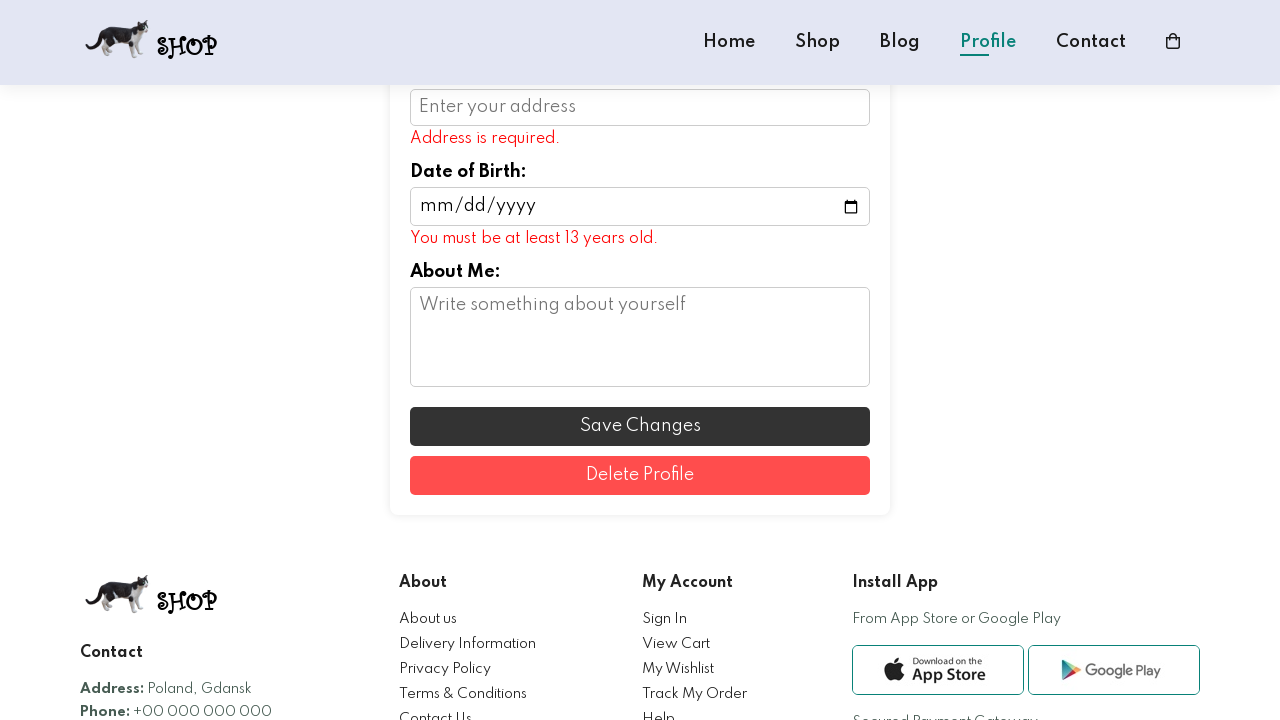

Verified 'First name is required.' error message appeared
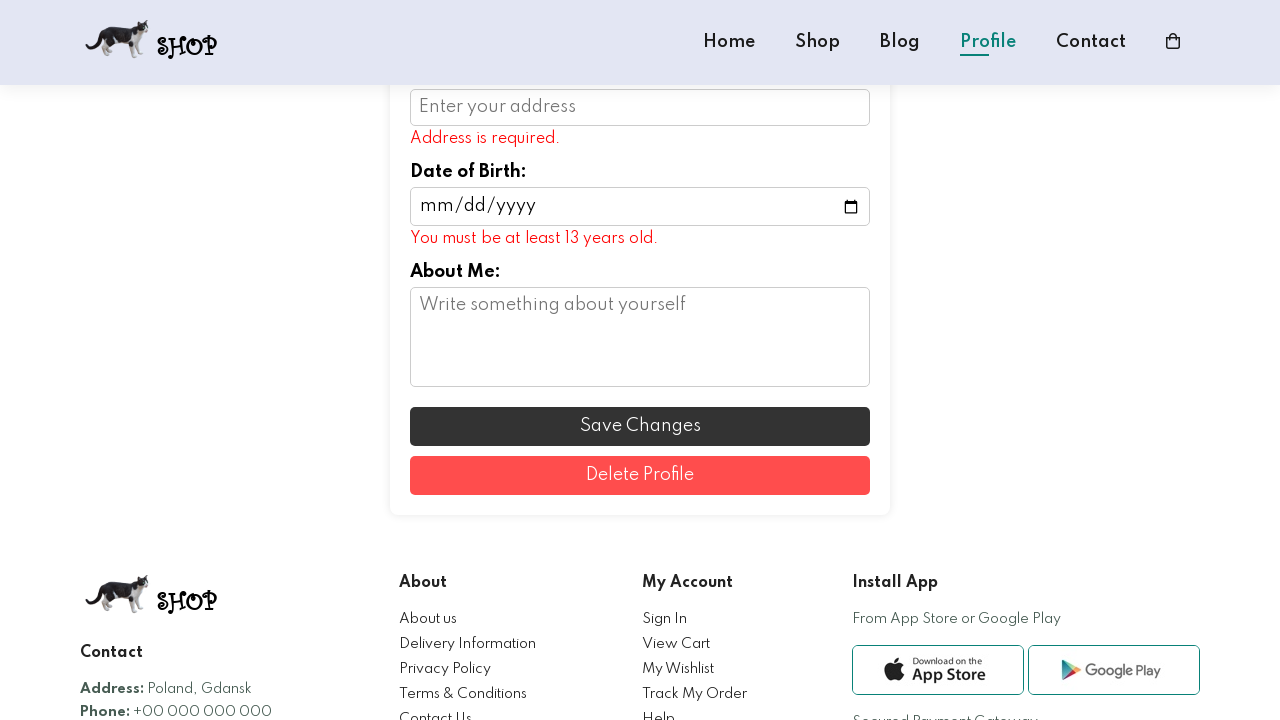

Verified 'Last name is required.' error message appeared
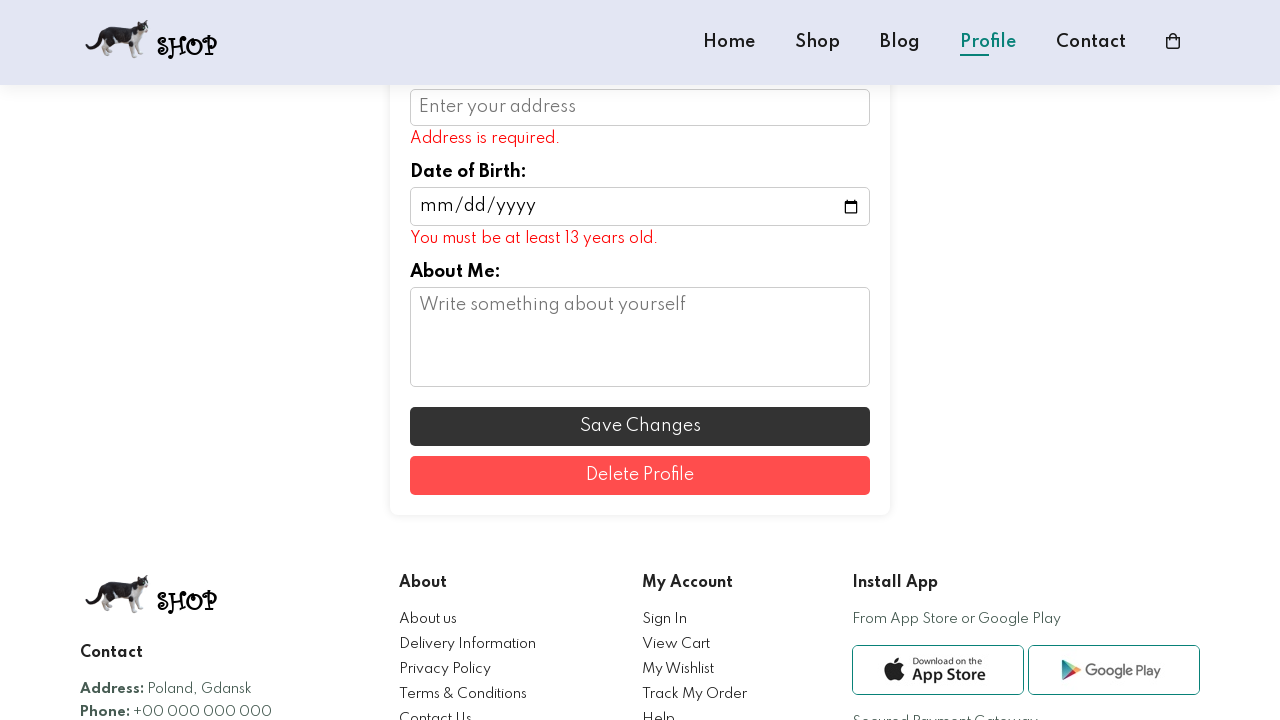

Verified 'Invalid email format.' error message appeared
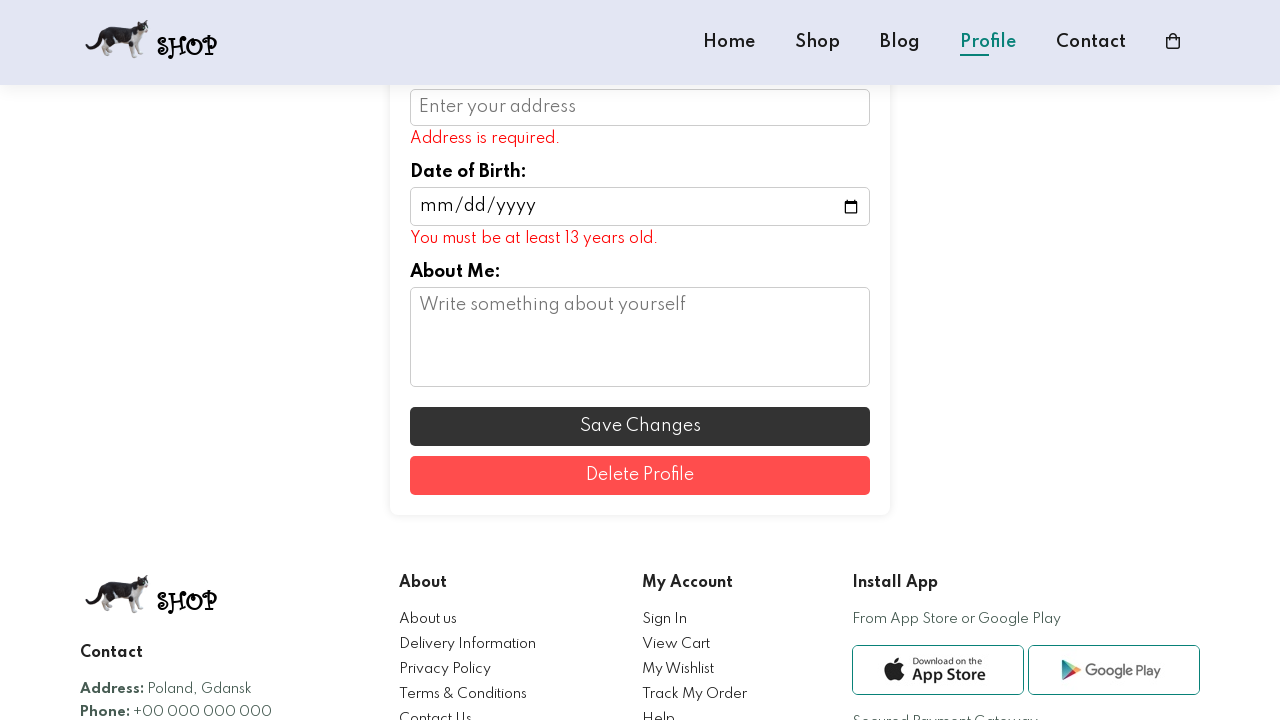

Verified 'Phone number is required.' error message appeared
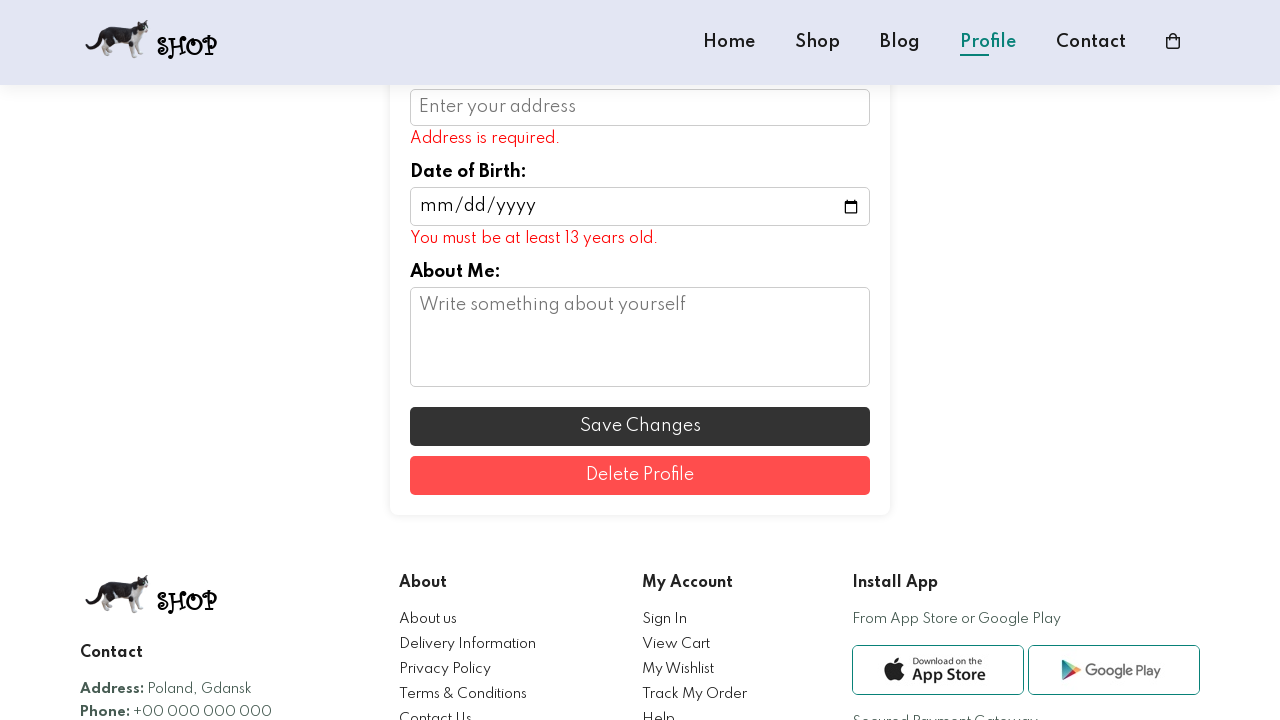

Verified 'Address is required.' error message appeared
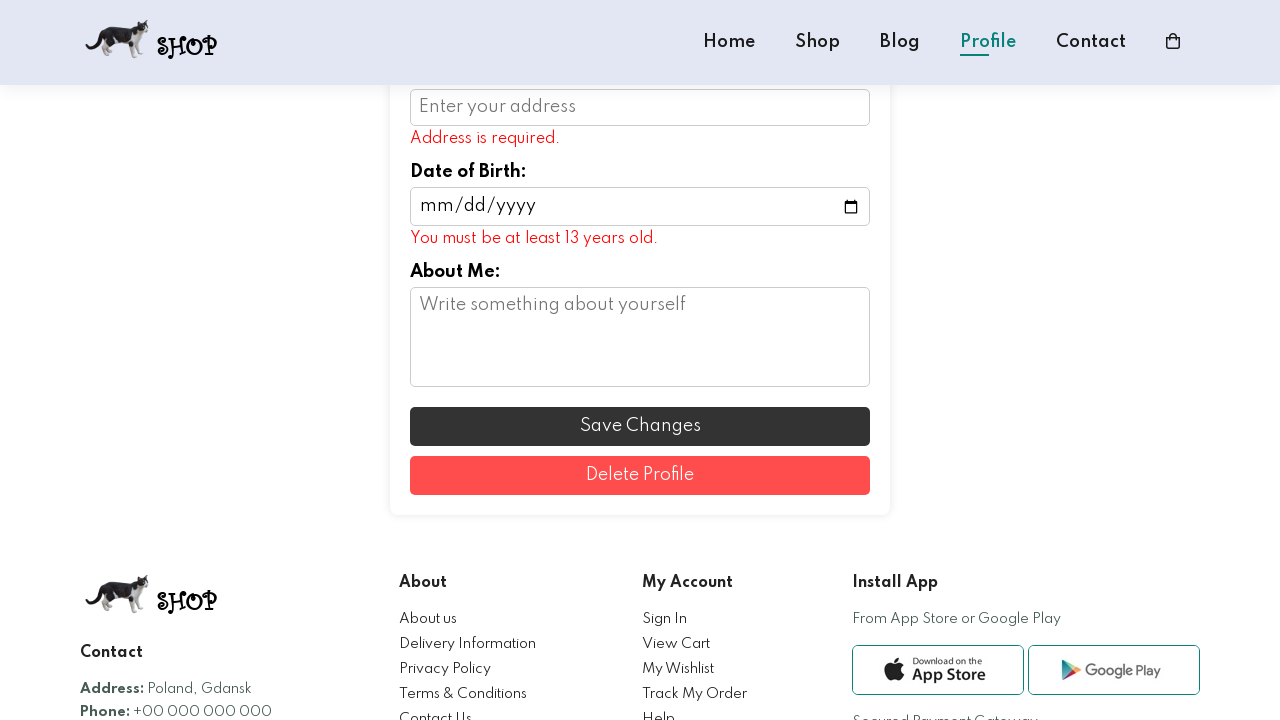

Verified 'You must be at least 13 years old.' error message appeared
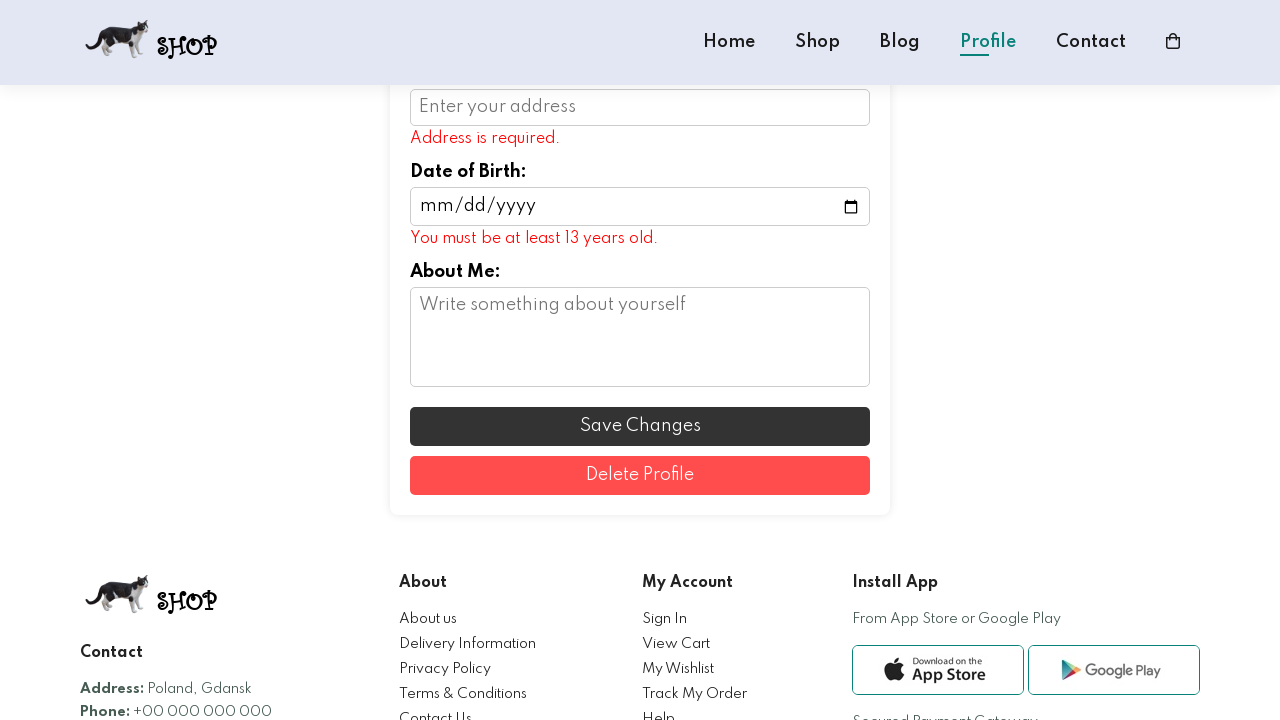

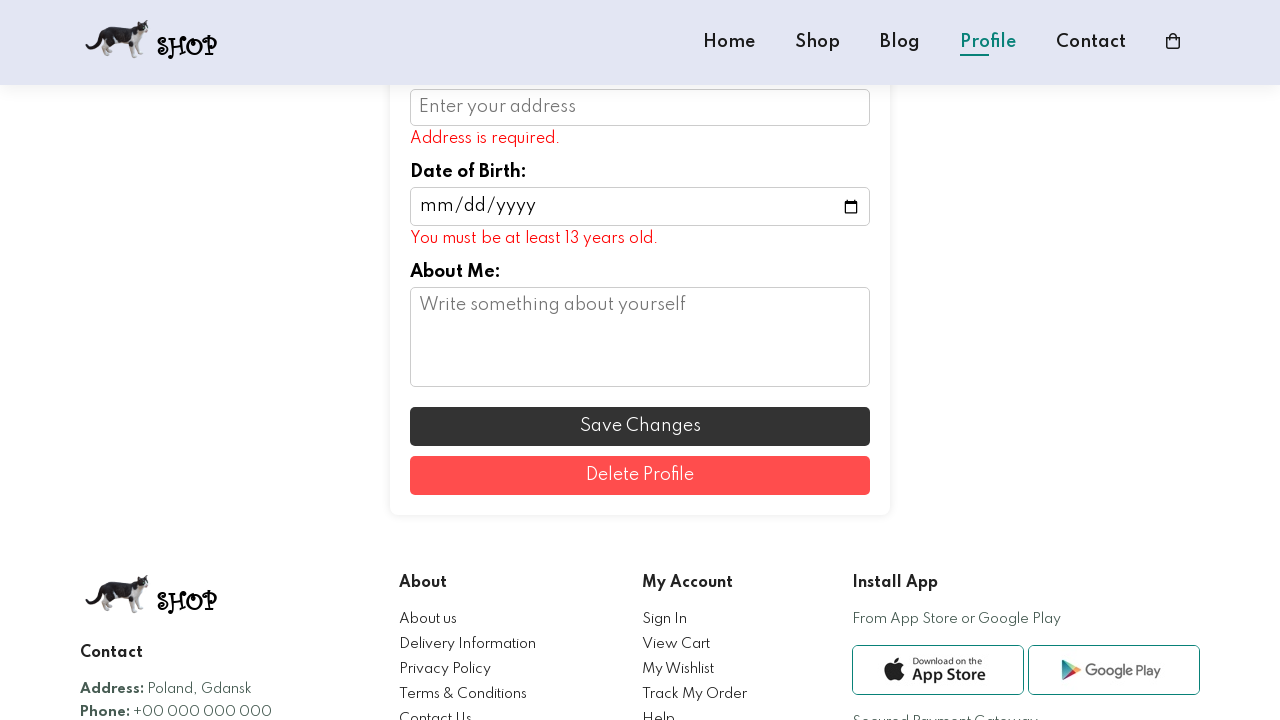